Tests clicking a button with dynamic ID multiple times to verify the automation handles dynamic elements correctly

Starting URL: http://uitestingplayground.com/dynamicid

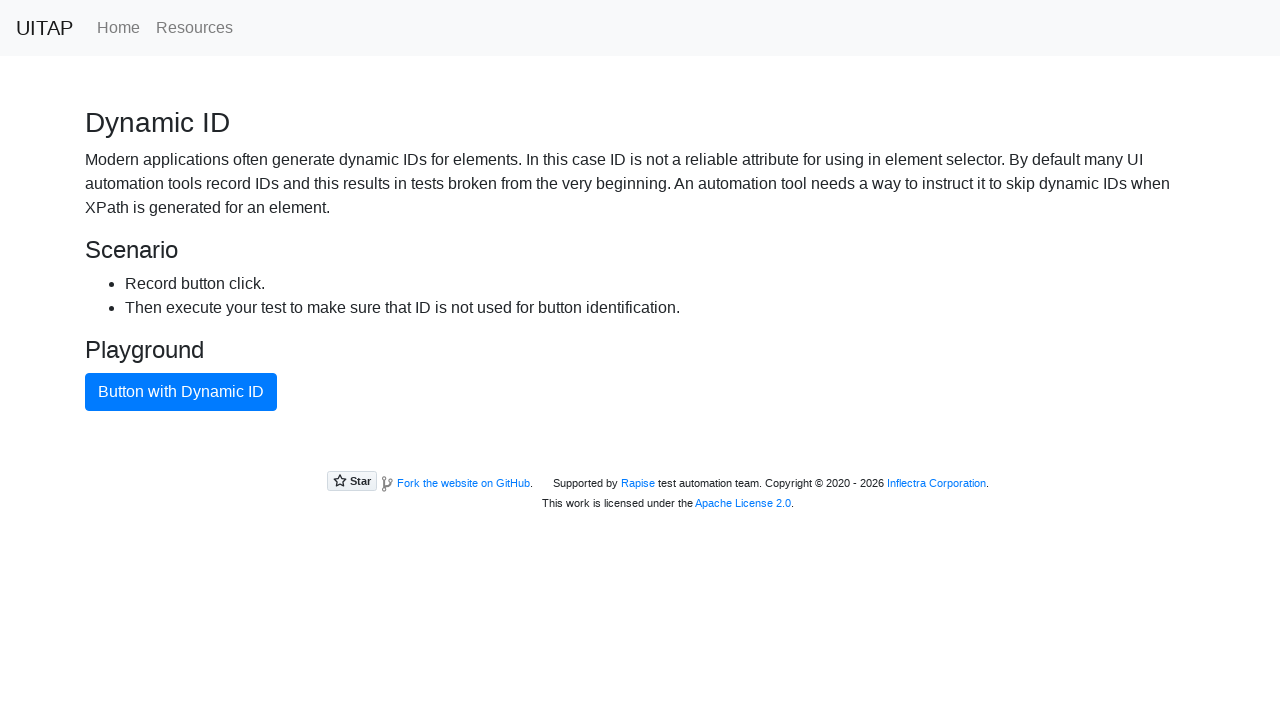

Located the blue primary button element
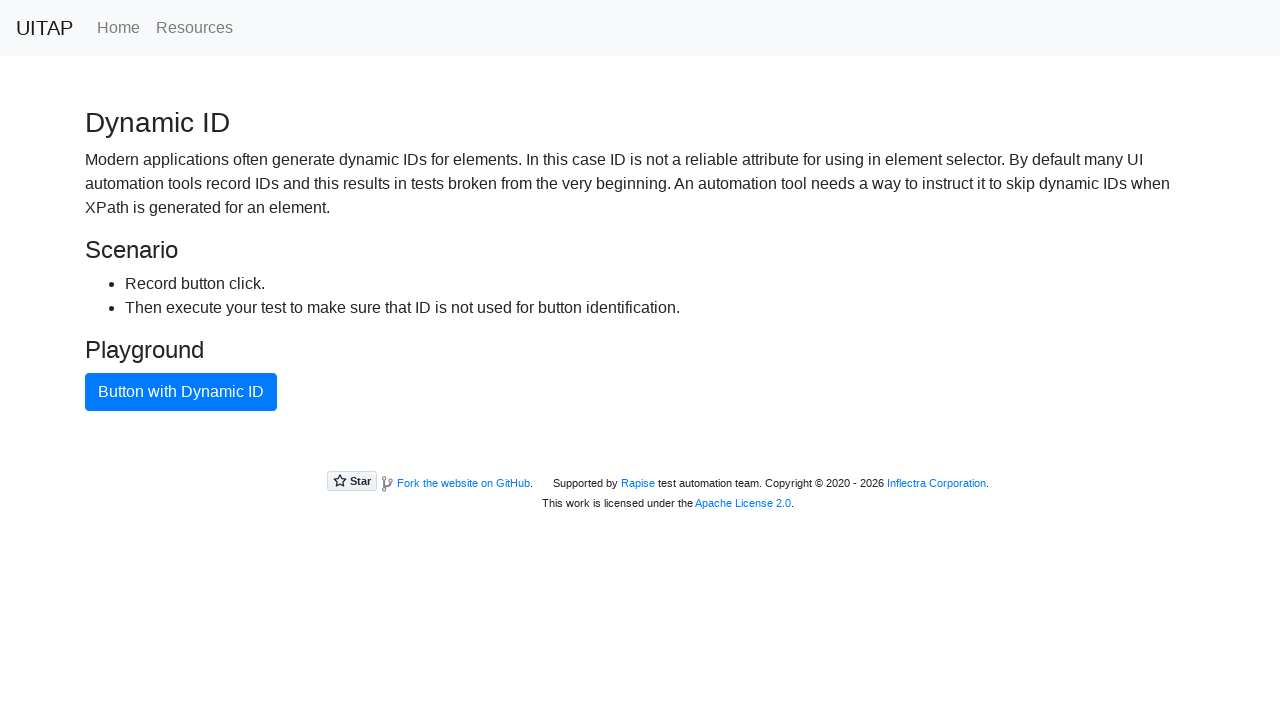

Clicked the dynamic button (click #1 of 3) at (181, 392) on .btn.btn-primary
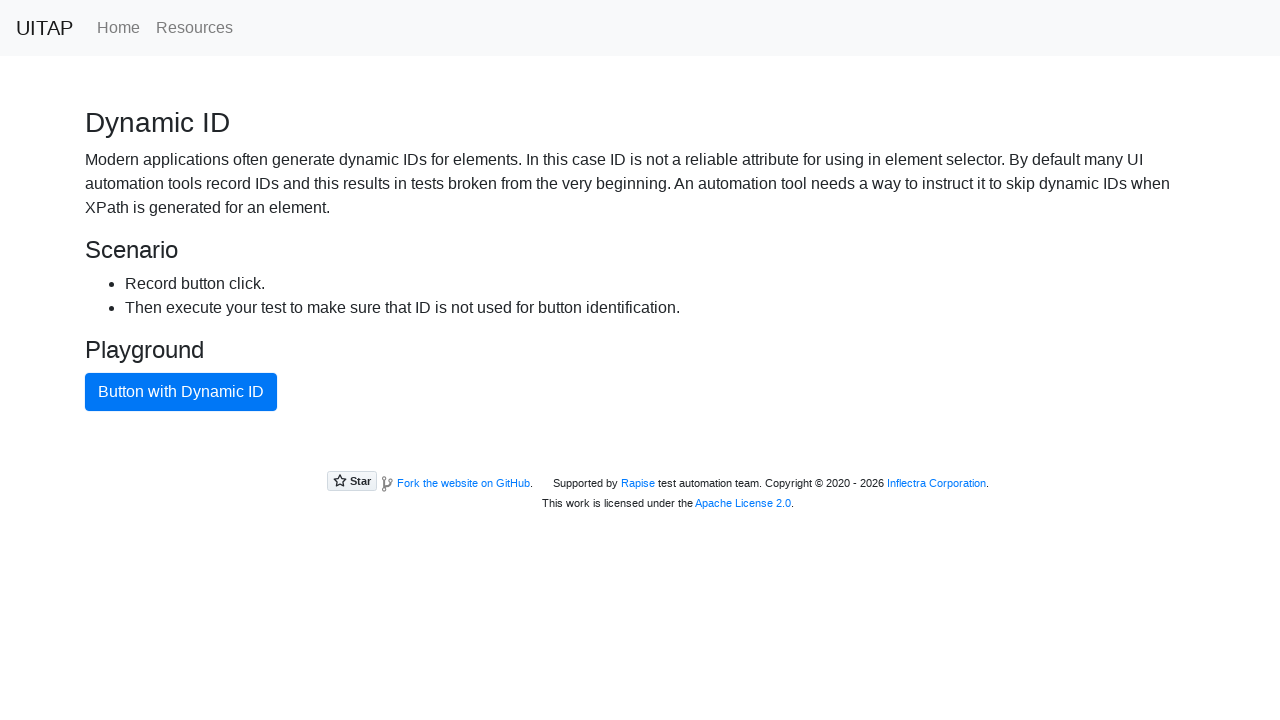

Clicked the dynamic button (click #2 of 3) at (181, 392) on .btn.btn-primary
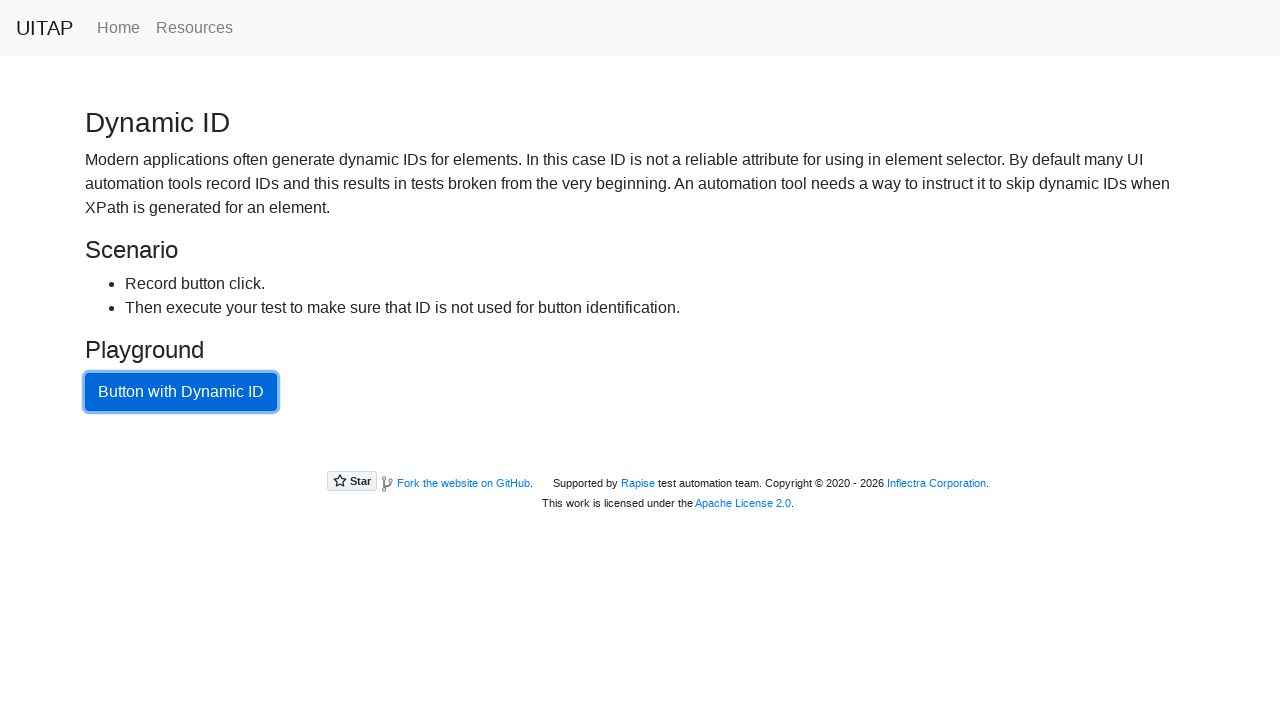

Clicked the dynamic button (click #3 of 3) at (181, 392) on .btn.btn-primary
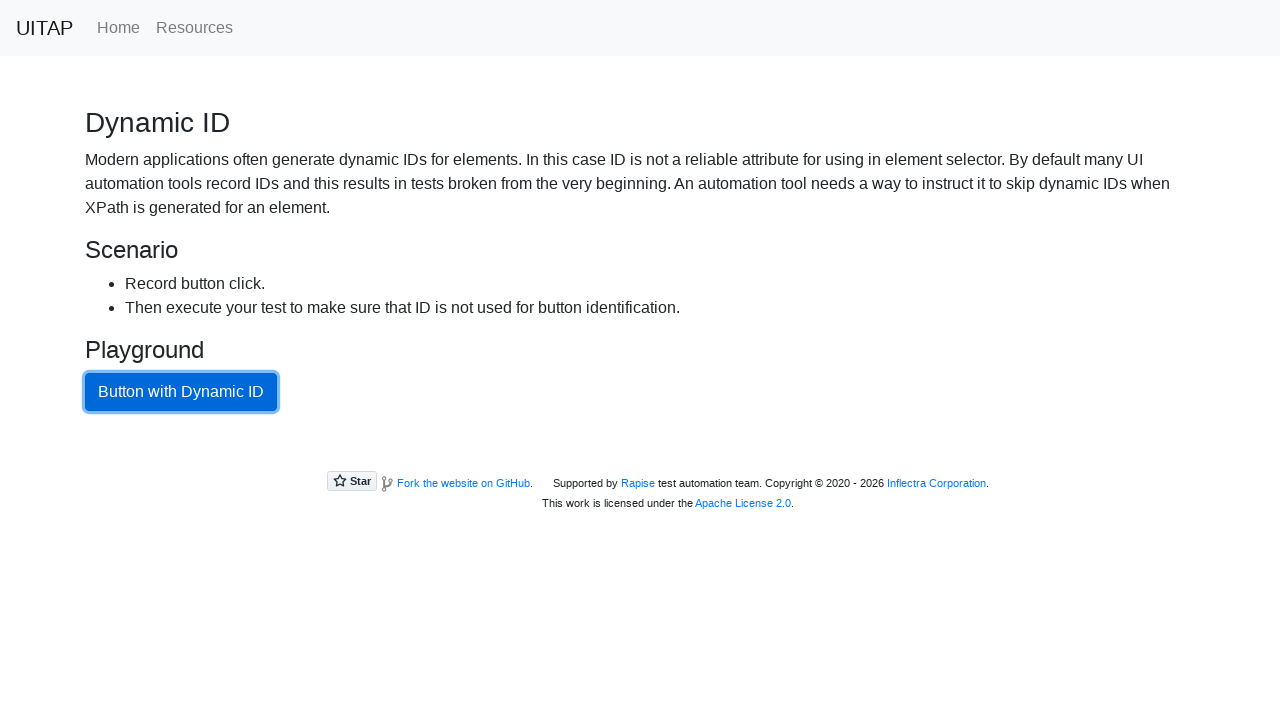

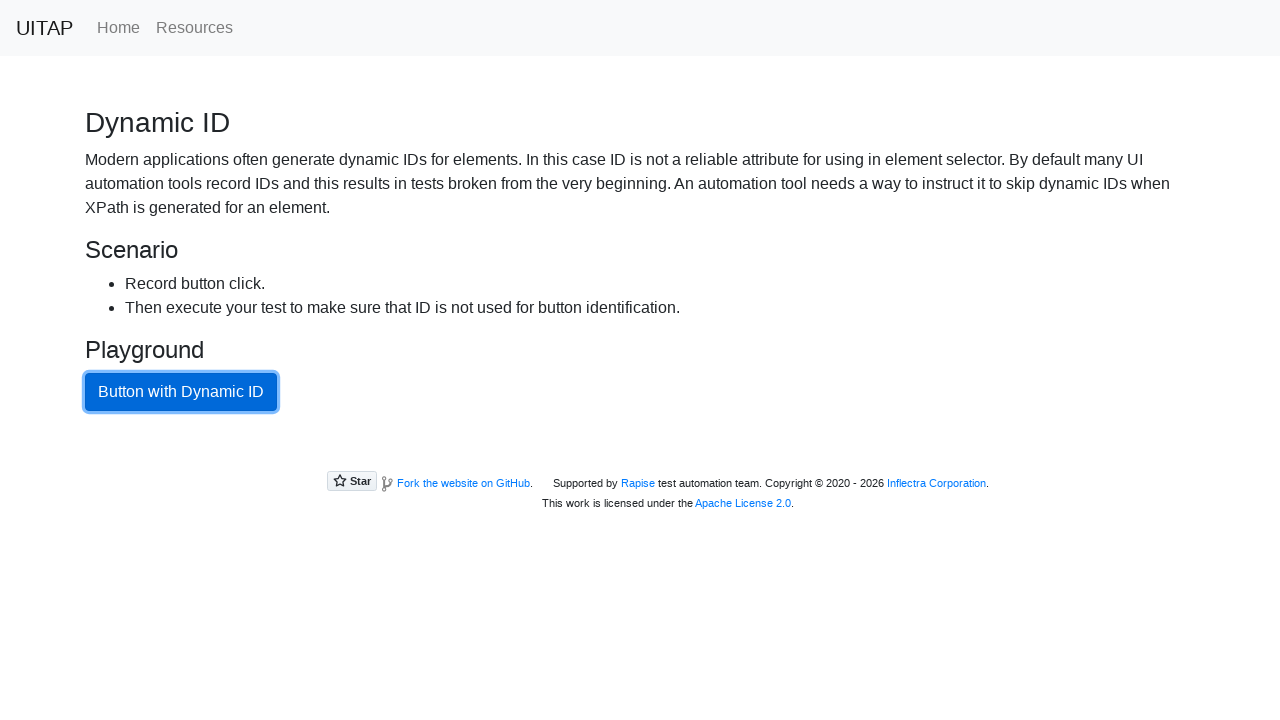